Tests Playwright built-in locators like getByRole and getByPlaceholder by navigating and interacting with form elements

Starting URL: https://www.techglobal-training.com/frontend

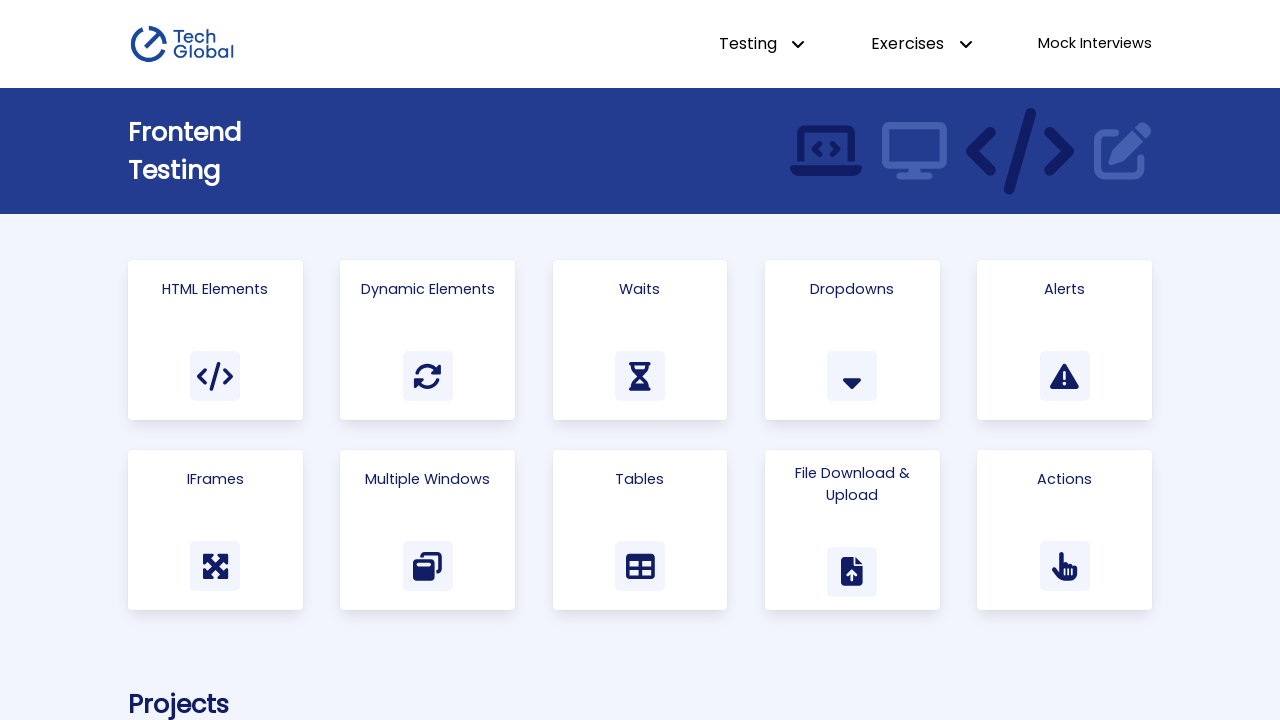

Clicked on HTML Elements link using role locator at (215, 340) on internal:role=link[name="HTML Elements"i]
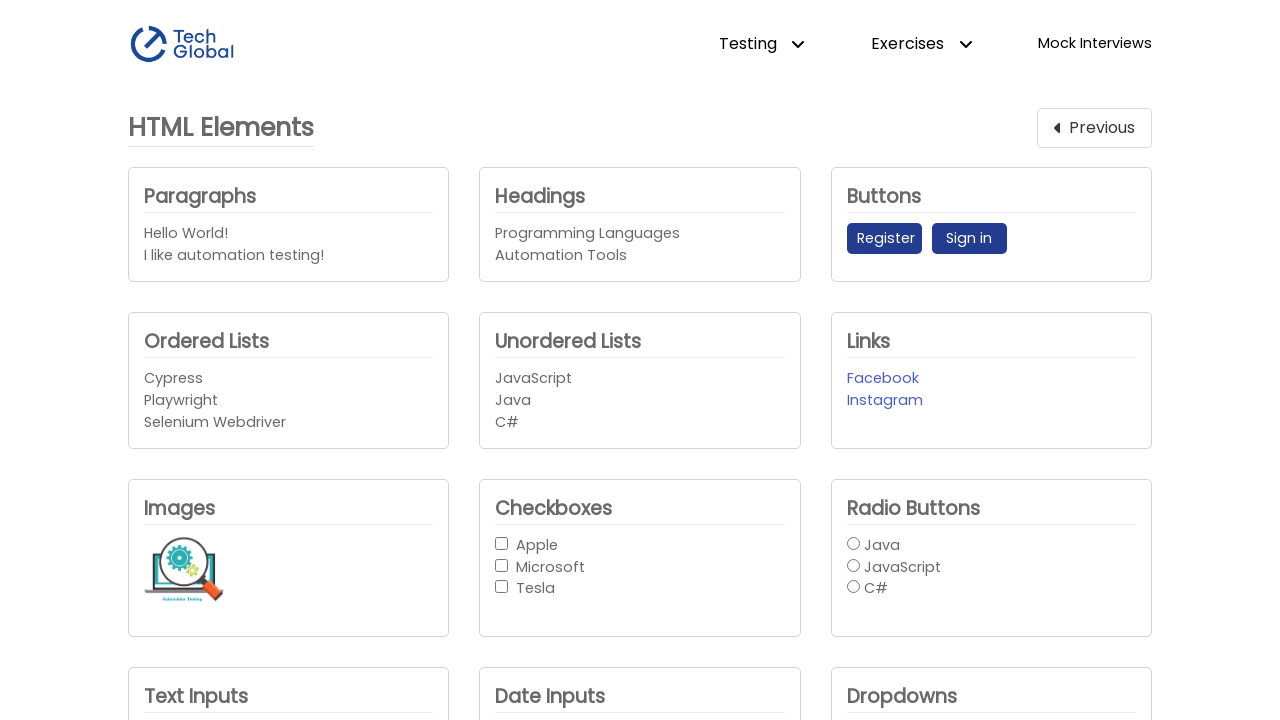

Clicked Register button using role locator at (884, 239) on internal:role=button[name="Register"i]
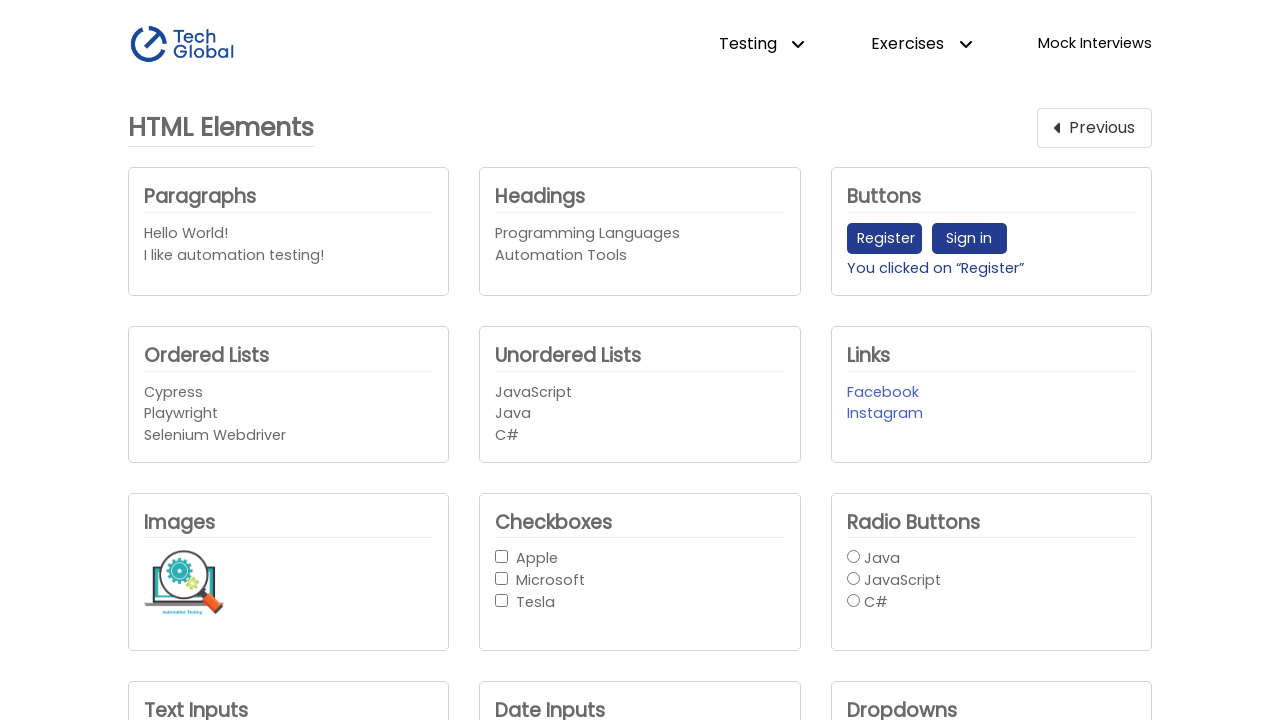

Filled text input with 'TechGlobal' using placeholder locator on internal:attr=[placeholder="Enter text here"i]
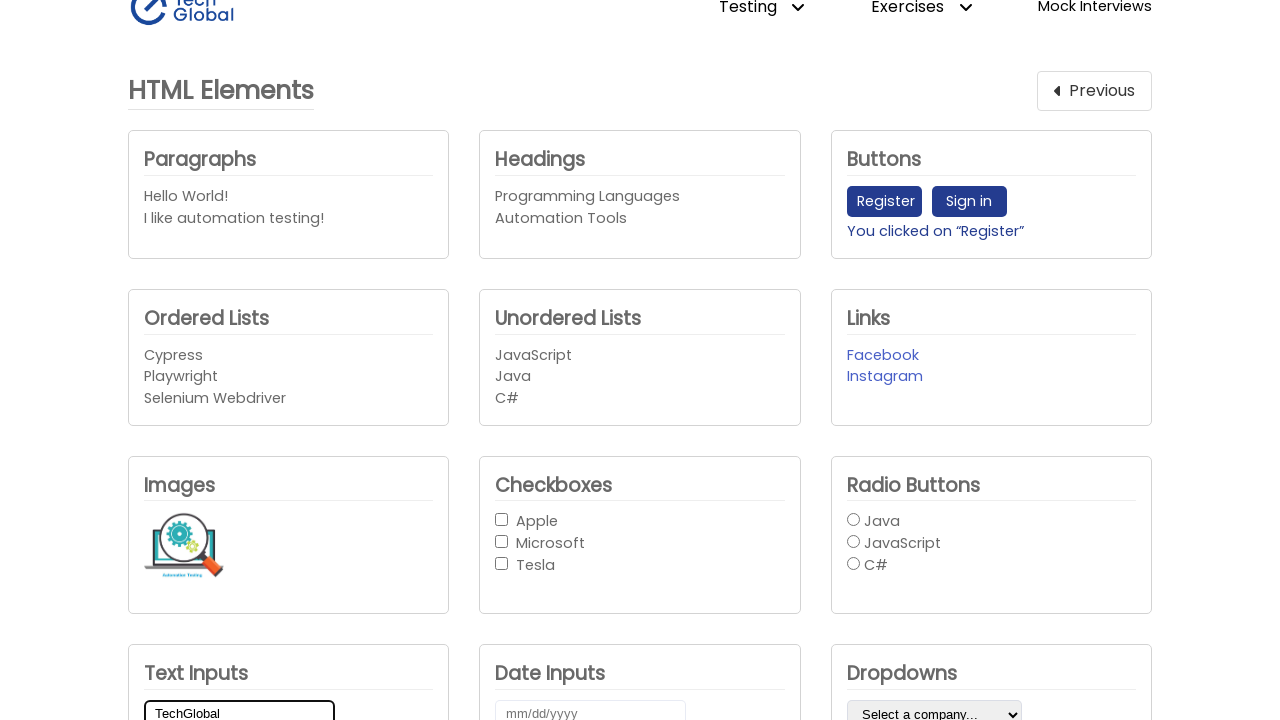

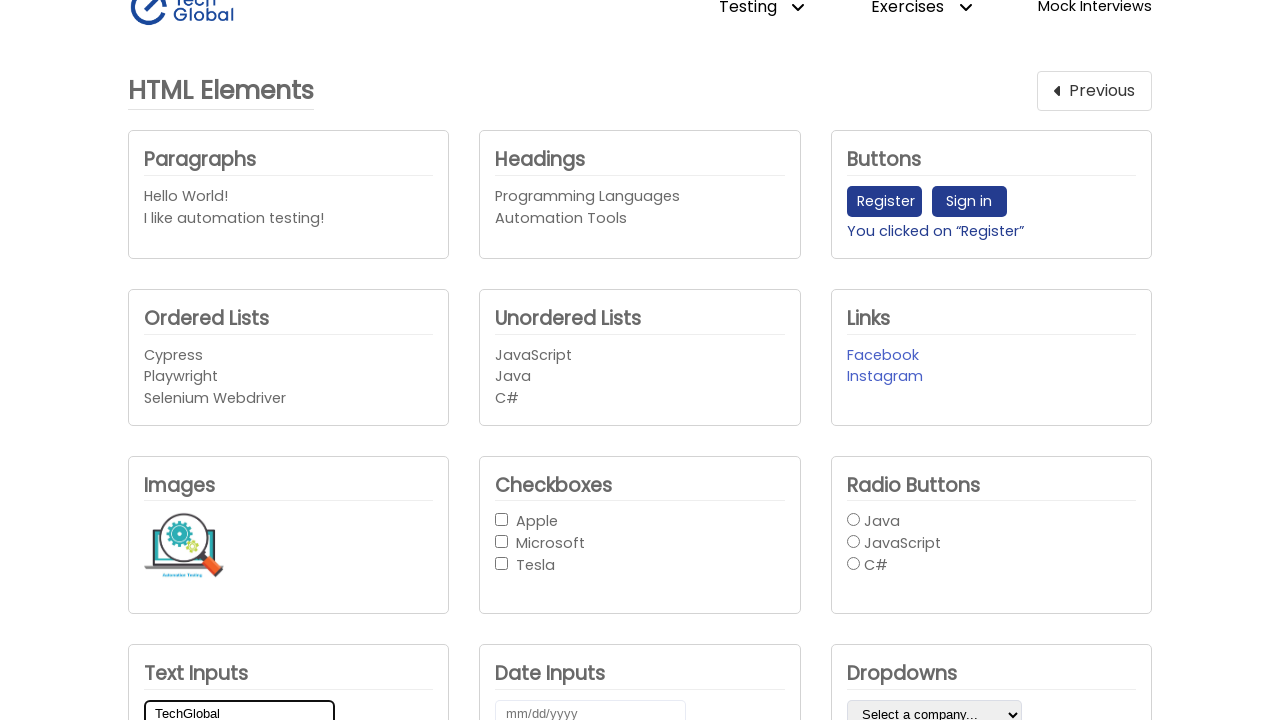